Clicks the first checkbox to check it and verifies it becomes checked

Starting URL: https://the-internet.herokuapp.com/checkboxes

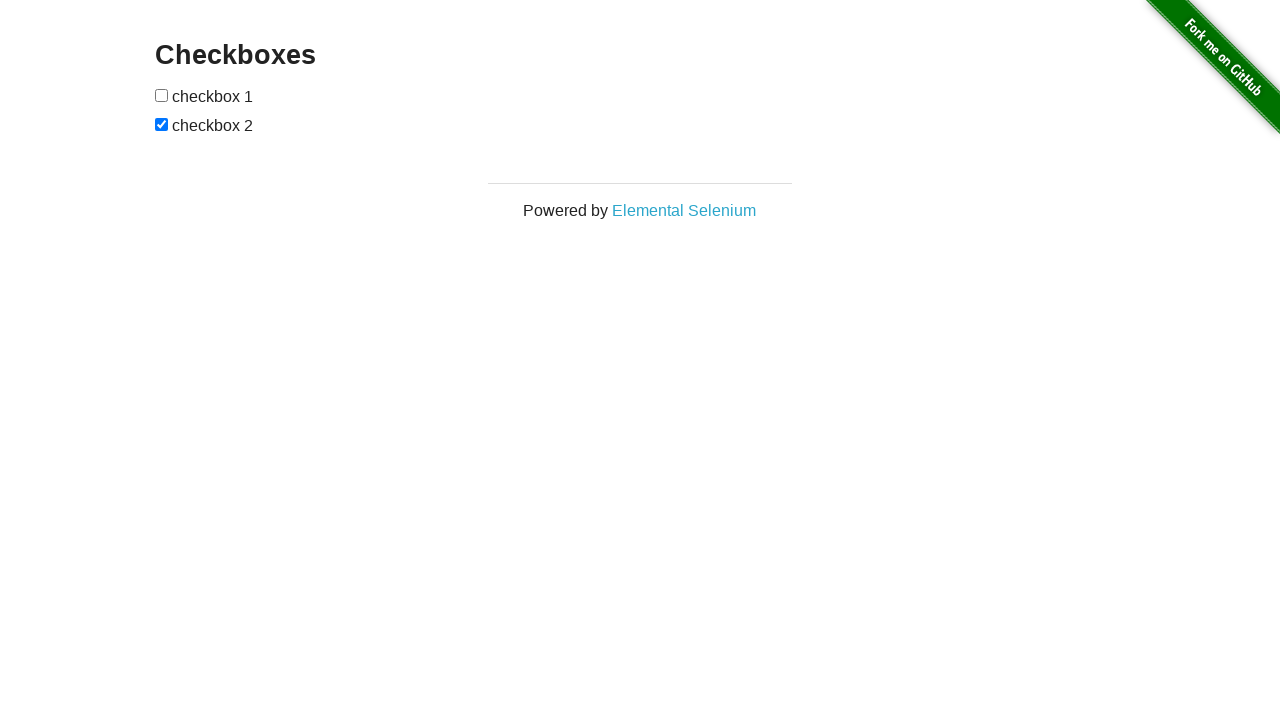

Located the first checkbox element
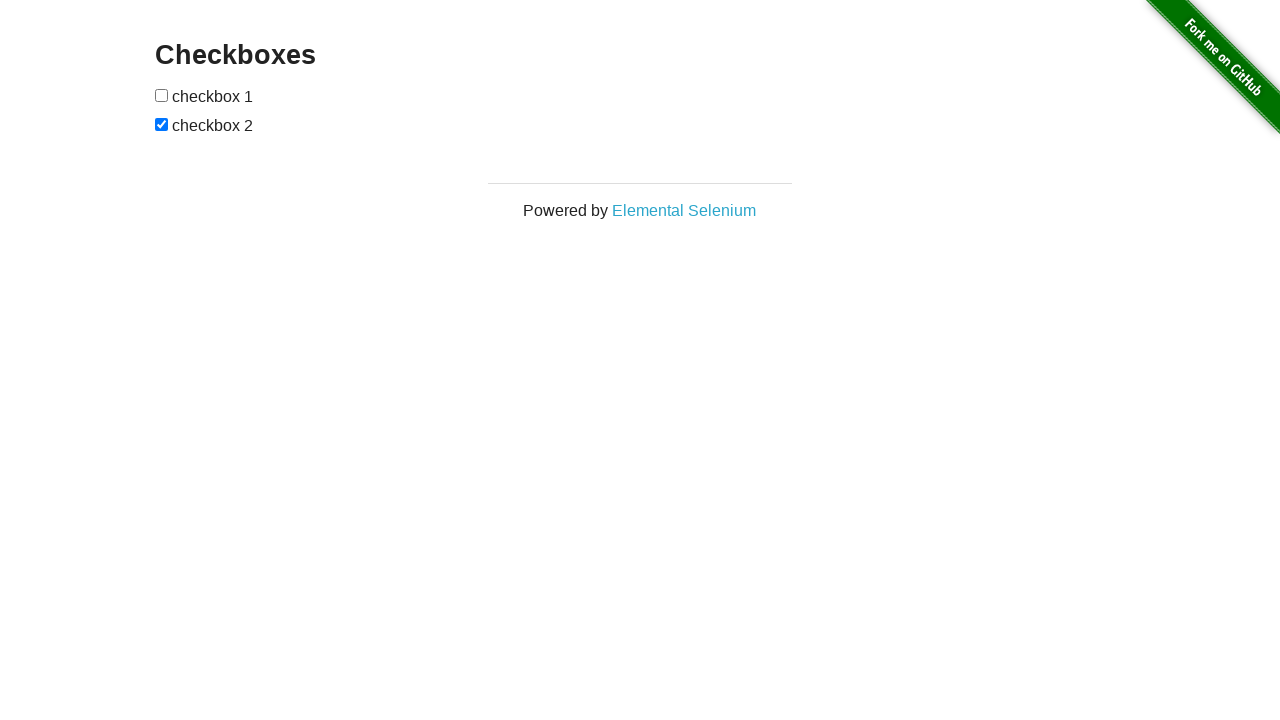

Clicked the first checkbox to check it at (162, 95) on xpath=//form[@id='checkboxes']/input[1]
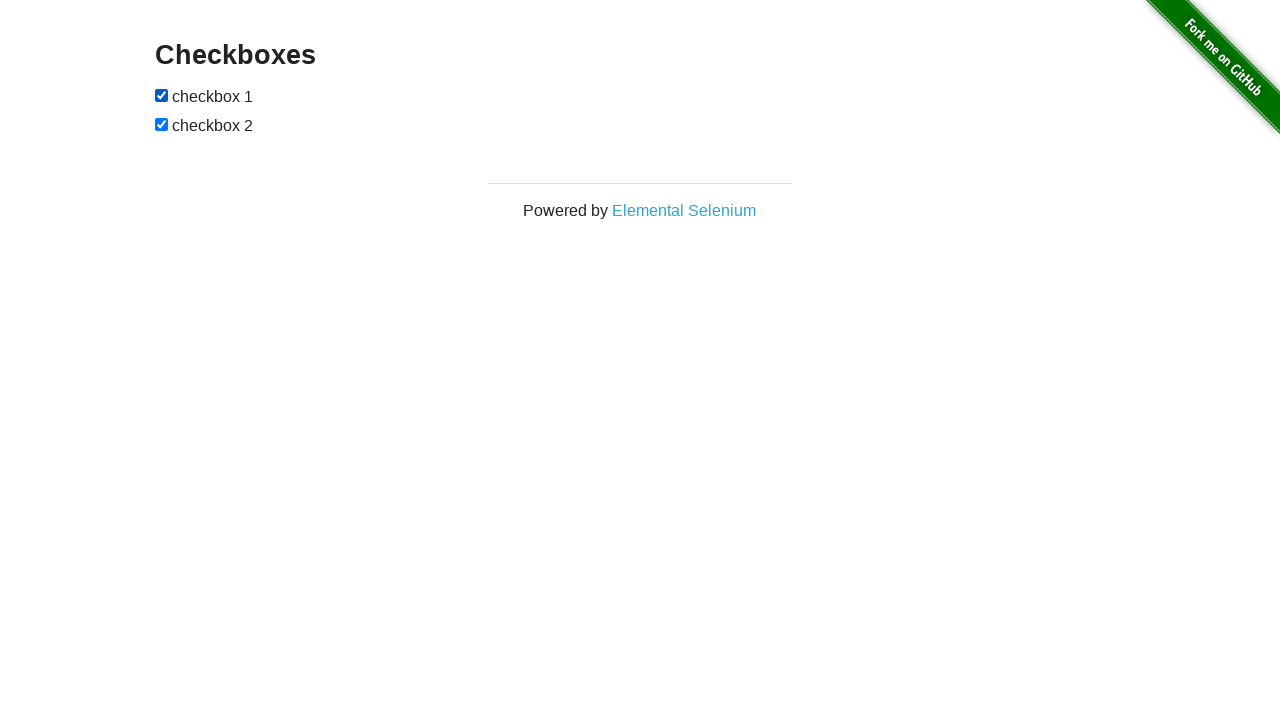

Verified that the first checkbox is now checked
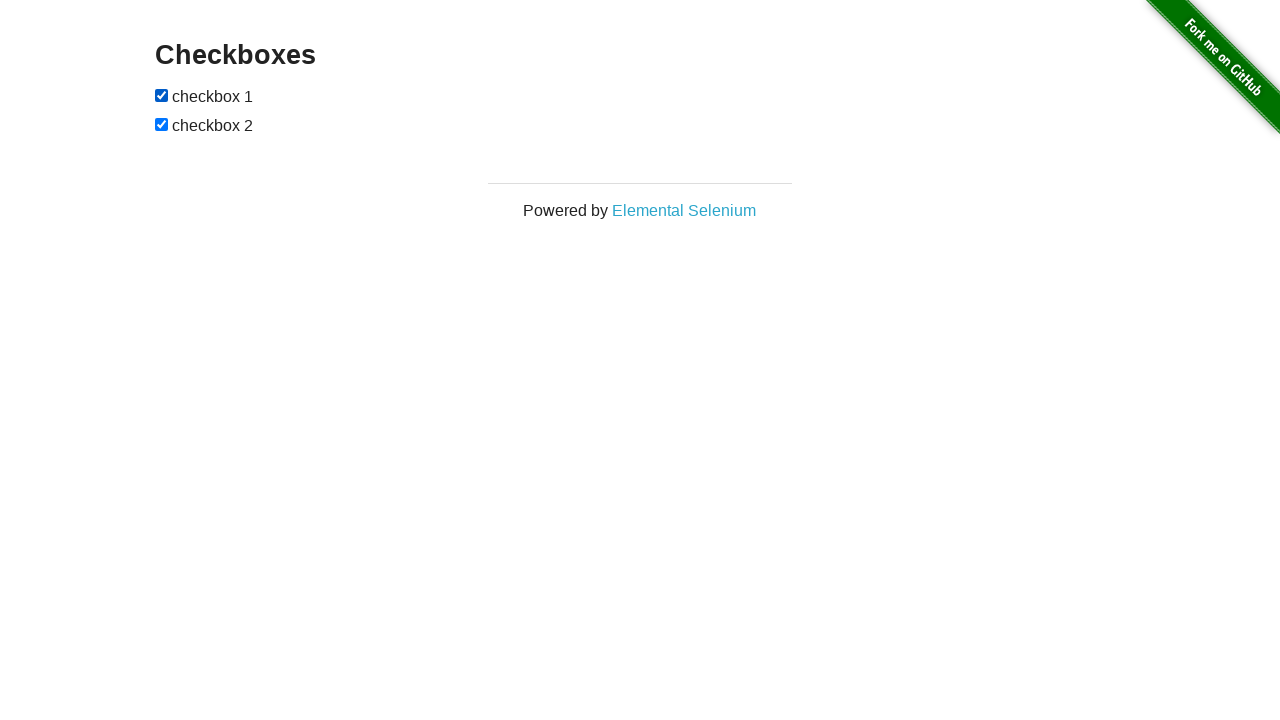

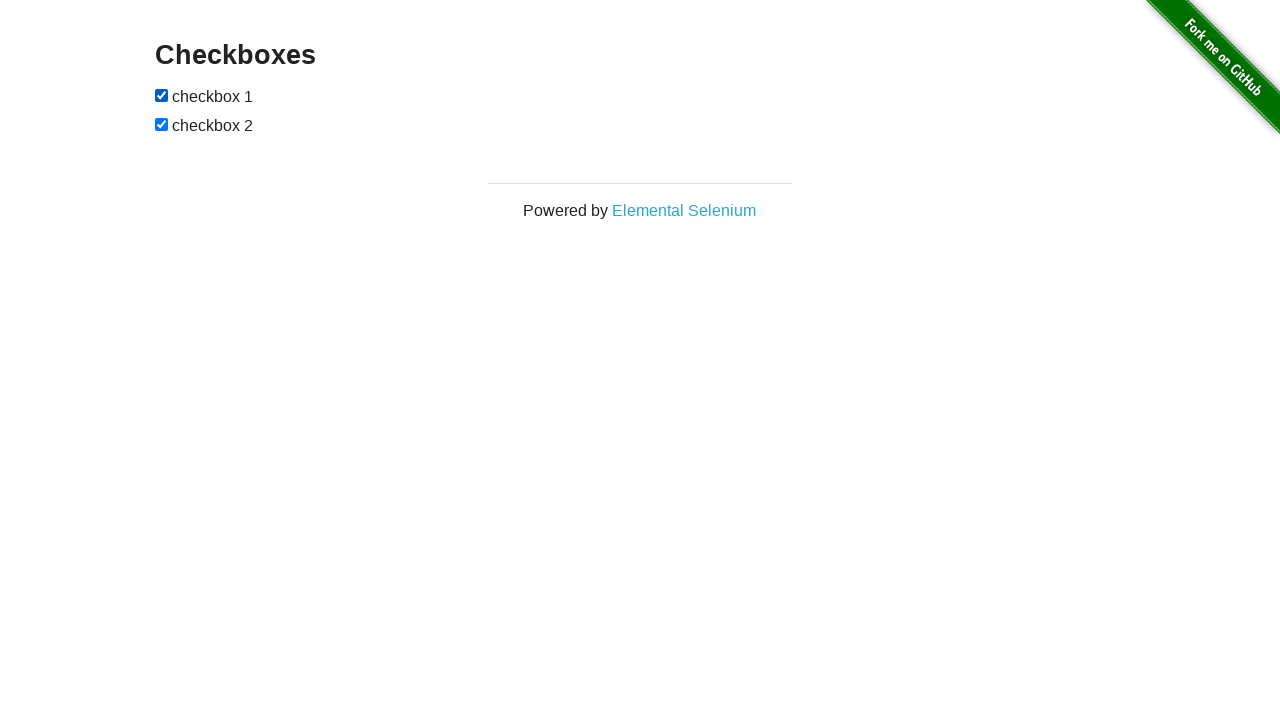